Tests the NASDAQ website search overlay functionality by clicking the search button, scrolling to view search results, and verifying that search result links are present

Starting URL: https://www.nasdaq.com/

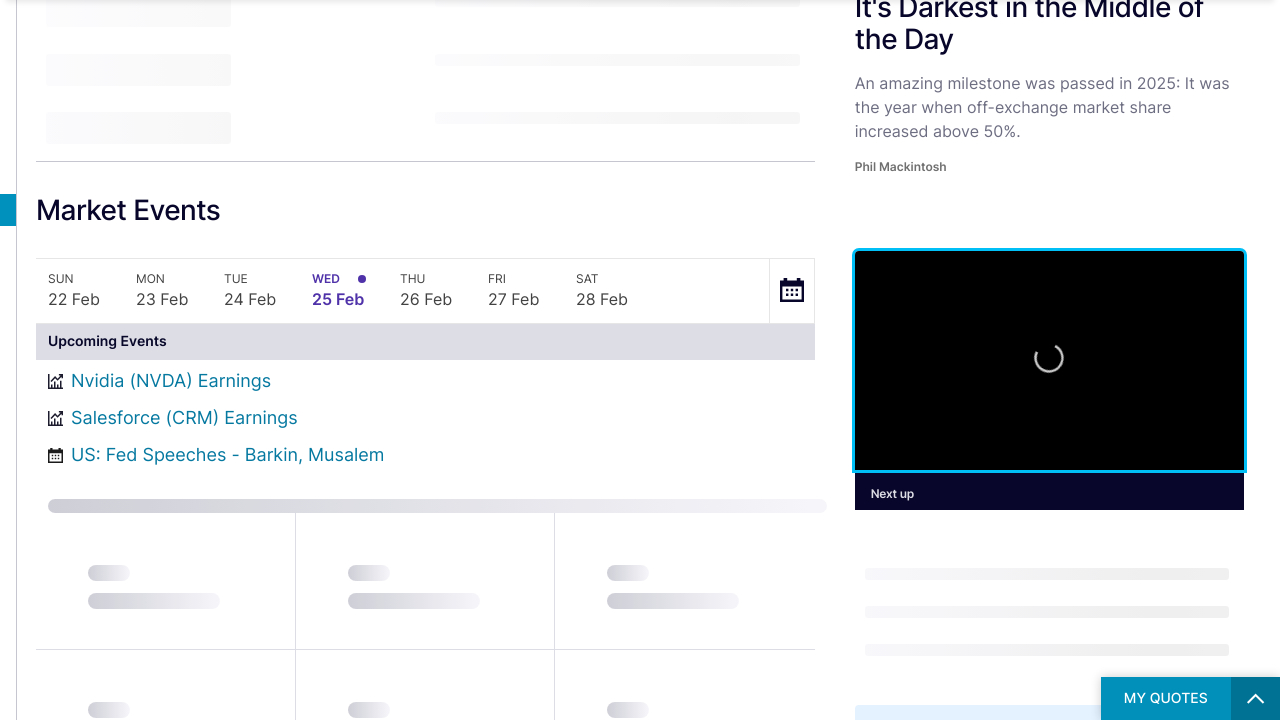

Clicked search button to open search overlay at (914, 24) on input[placeholder='Search for symbols, news or products'][aria-label='Search But
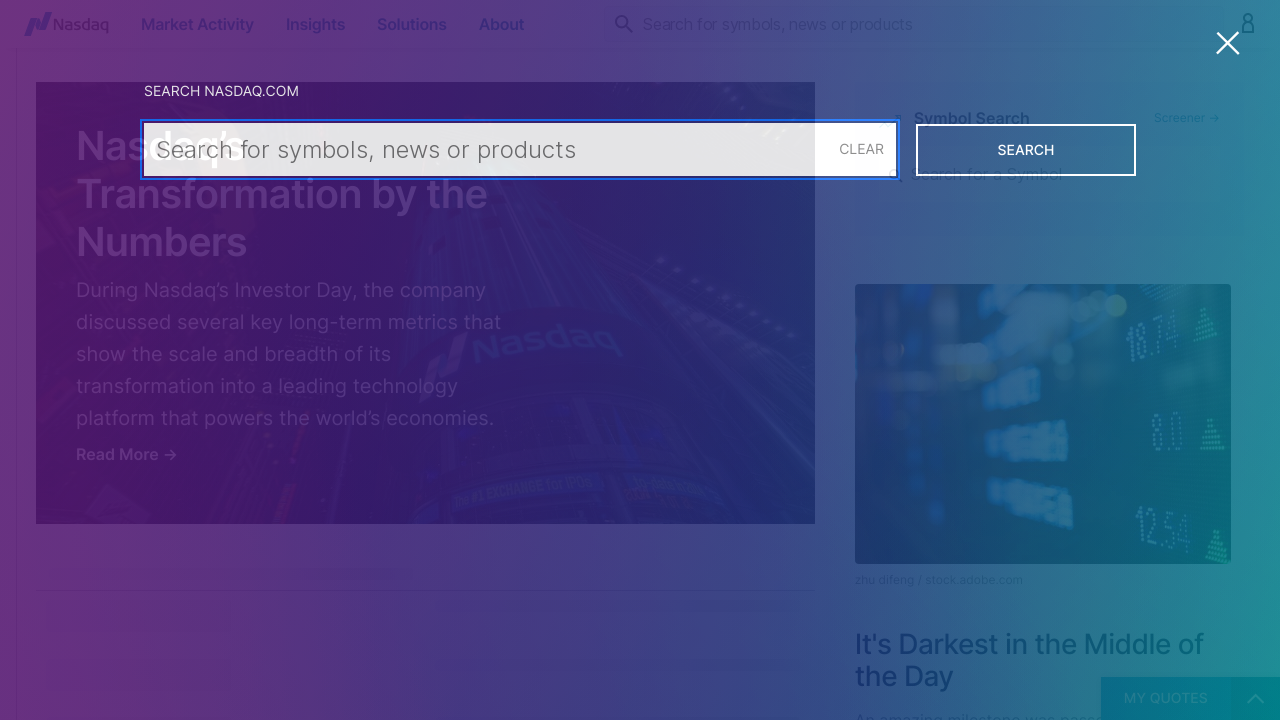

Search overlay appeared
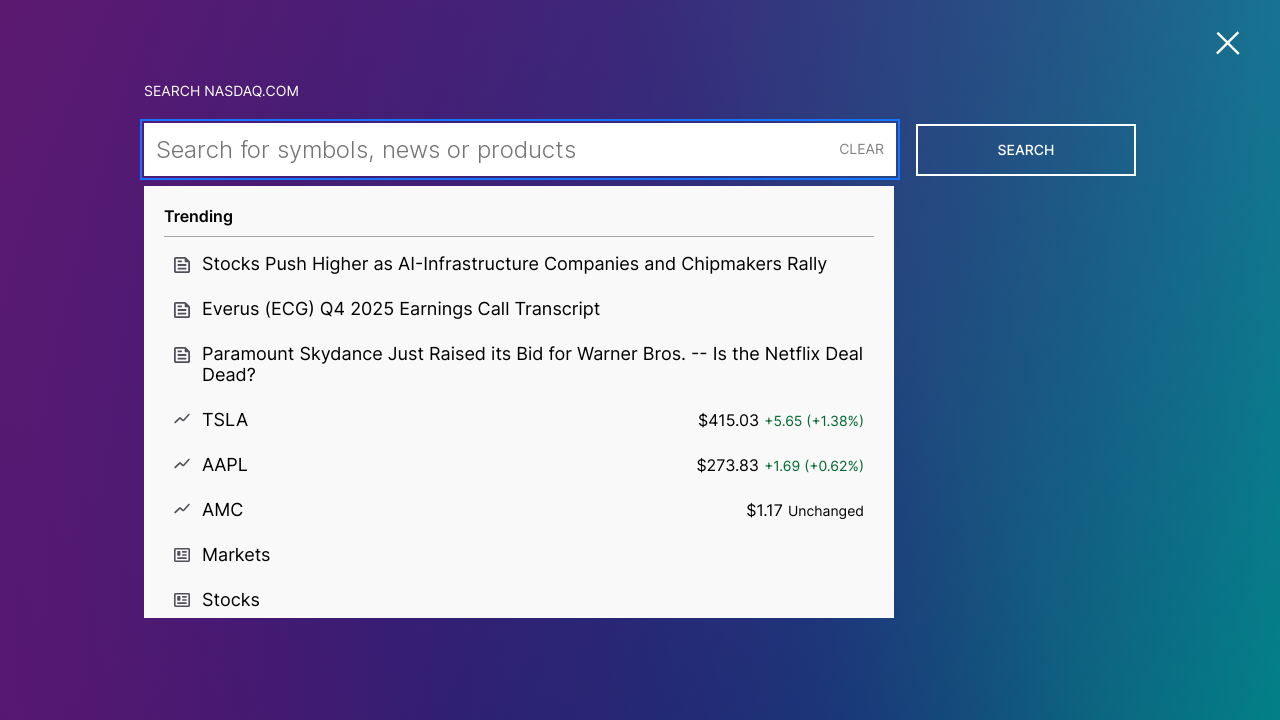

Scrolled to 8th search result text element
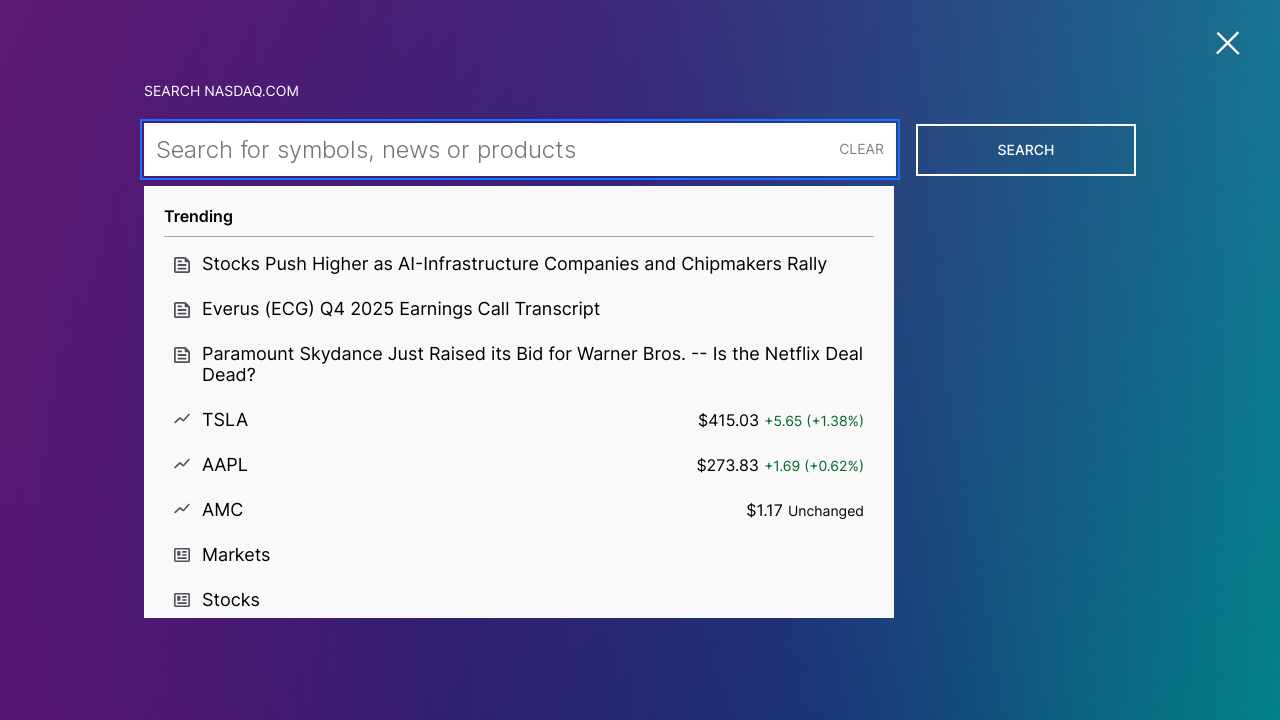

Search result links are present and visible
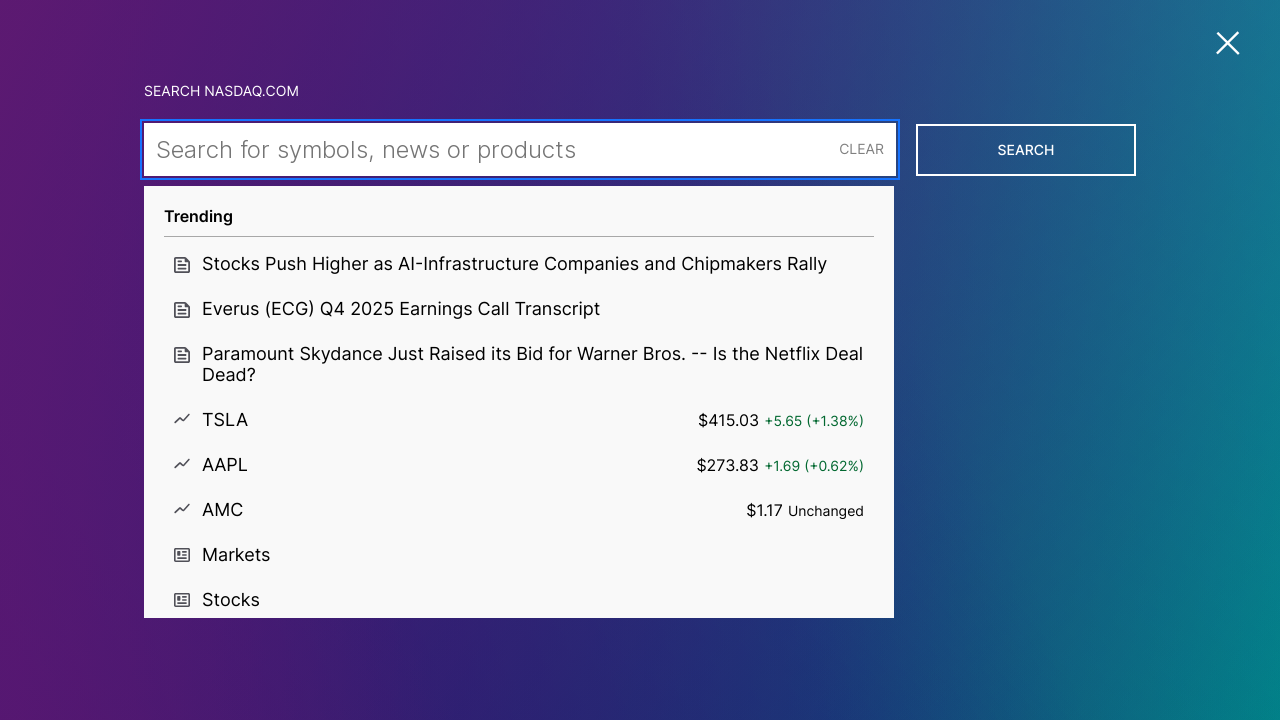

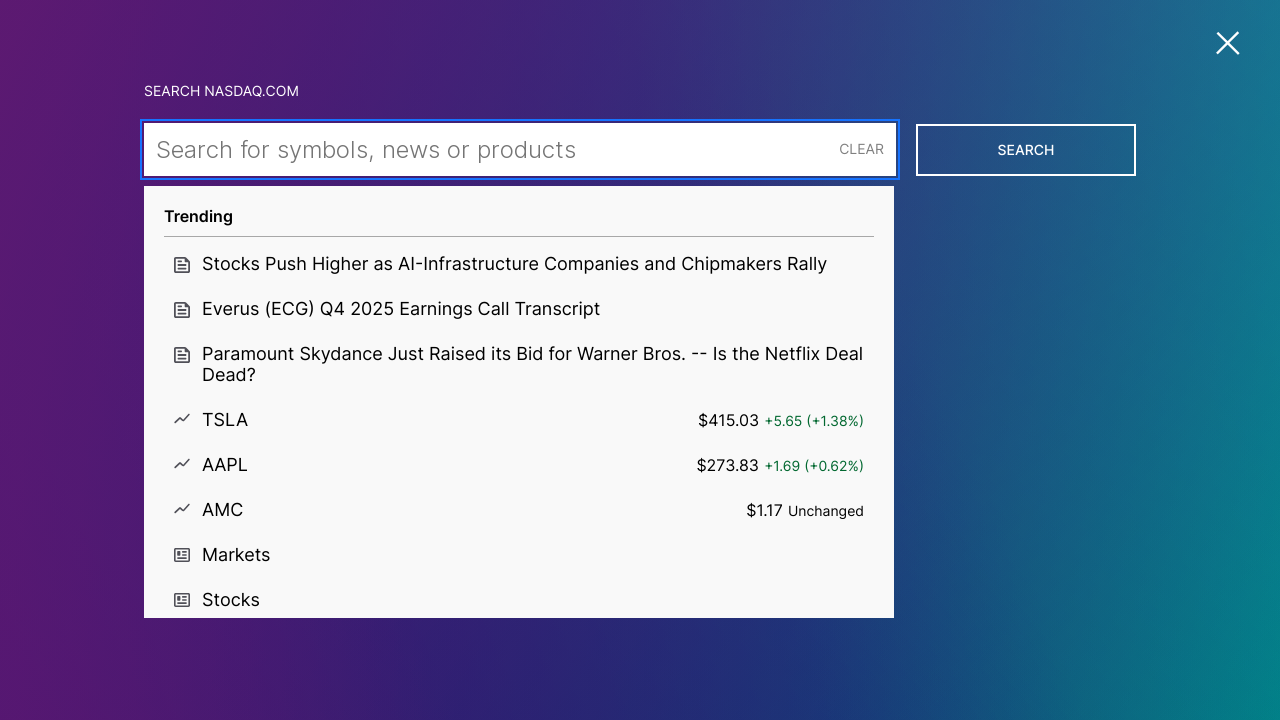